Tests joining a student session by entering a username in a prompt dialog and then navigating through the interface using keyboard interactions (Tab and Enter keys) to presumably join a meeting or class.

Starting URL: https://live.monetanalytics.com/stu_proc/student.html#

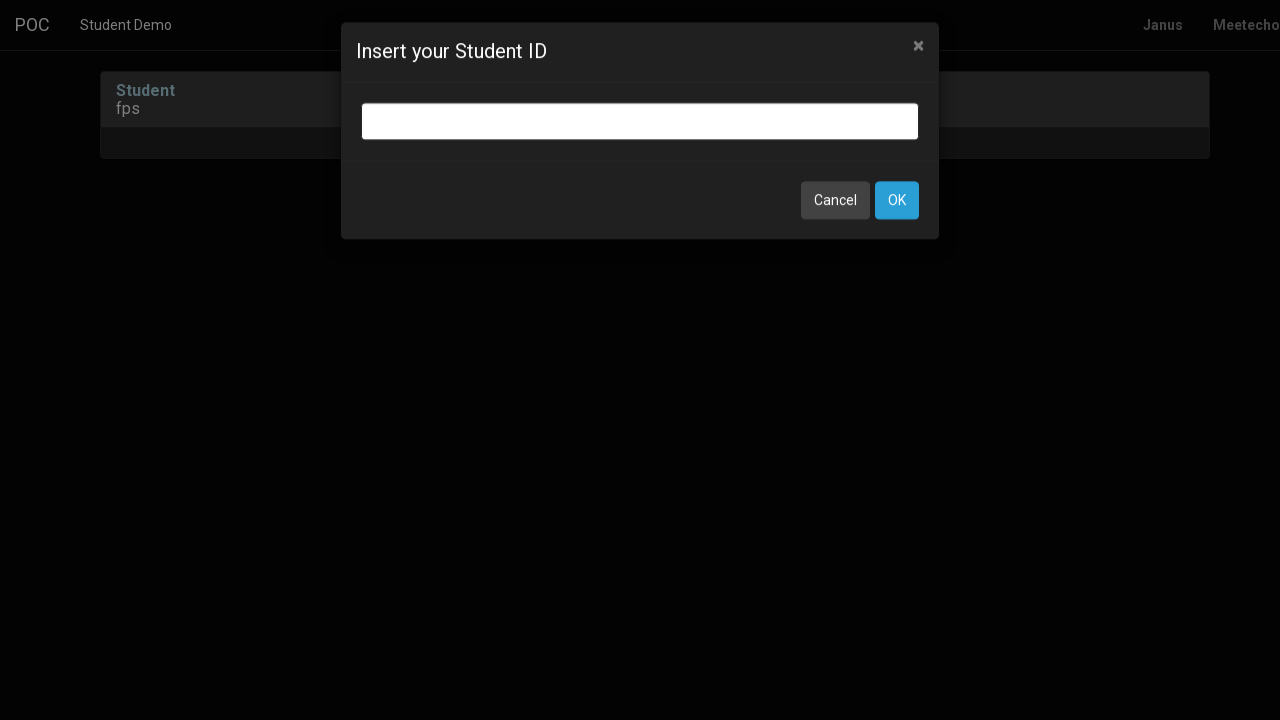

Username input dialog appeared
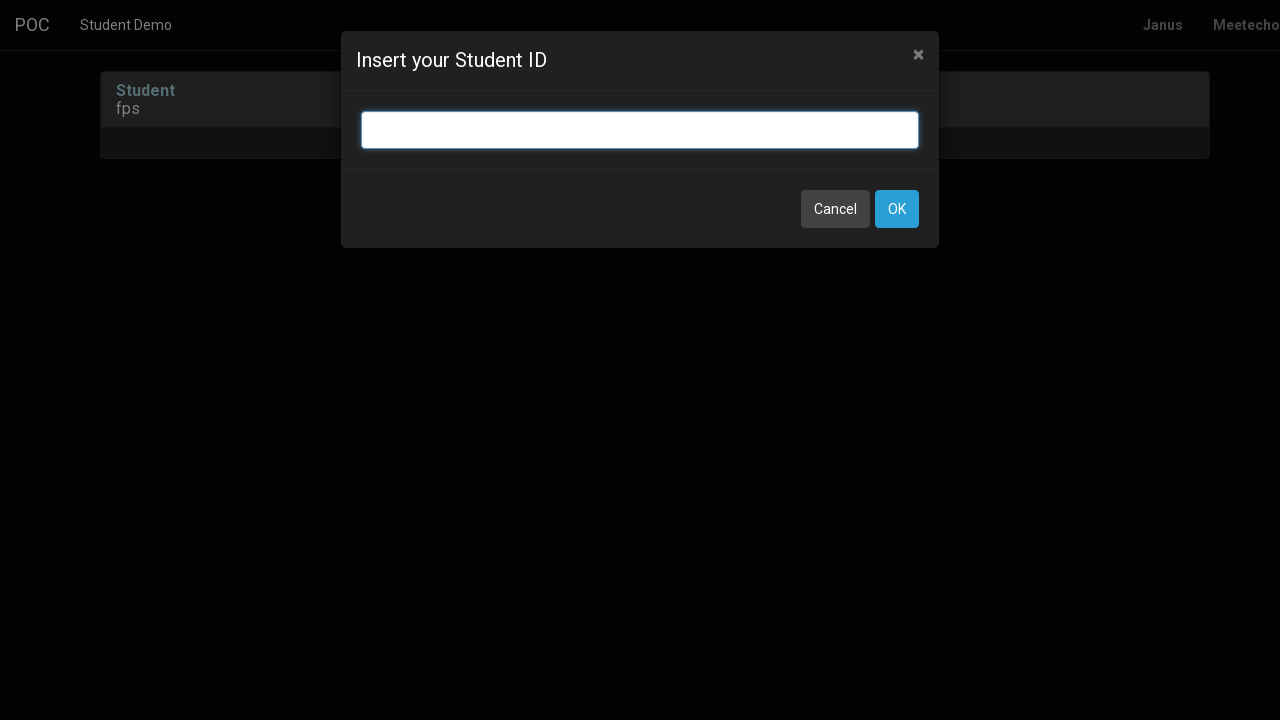

Filled username field with 'Fourth user' on input.bootbox-input.bootbox-input-text.form-control
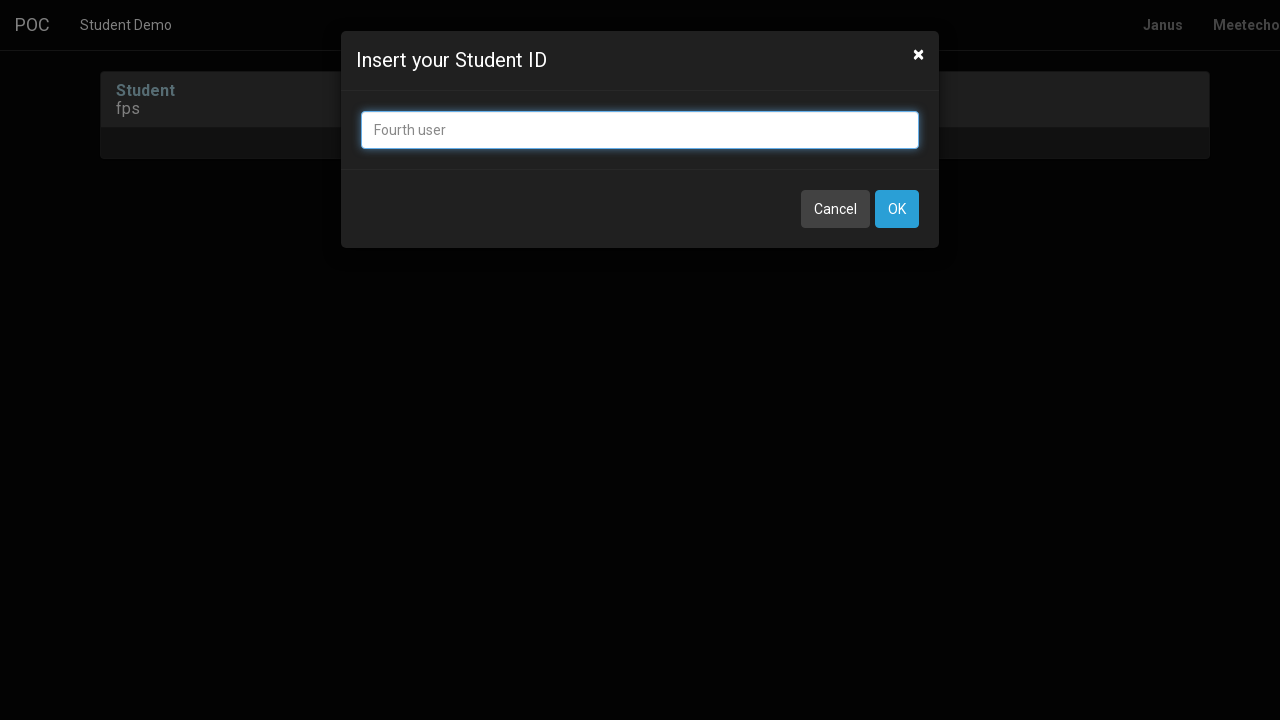

Clicked OK button to submit username at (897, 209) on xpath=//button[contains(text(),'OK')]
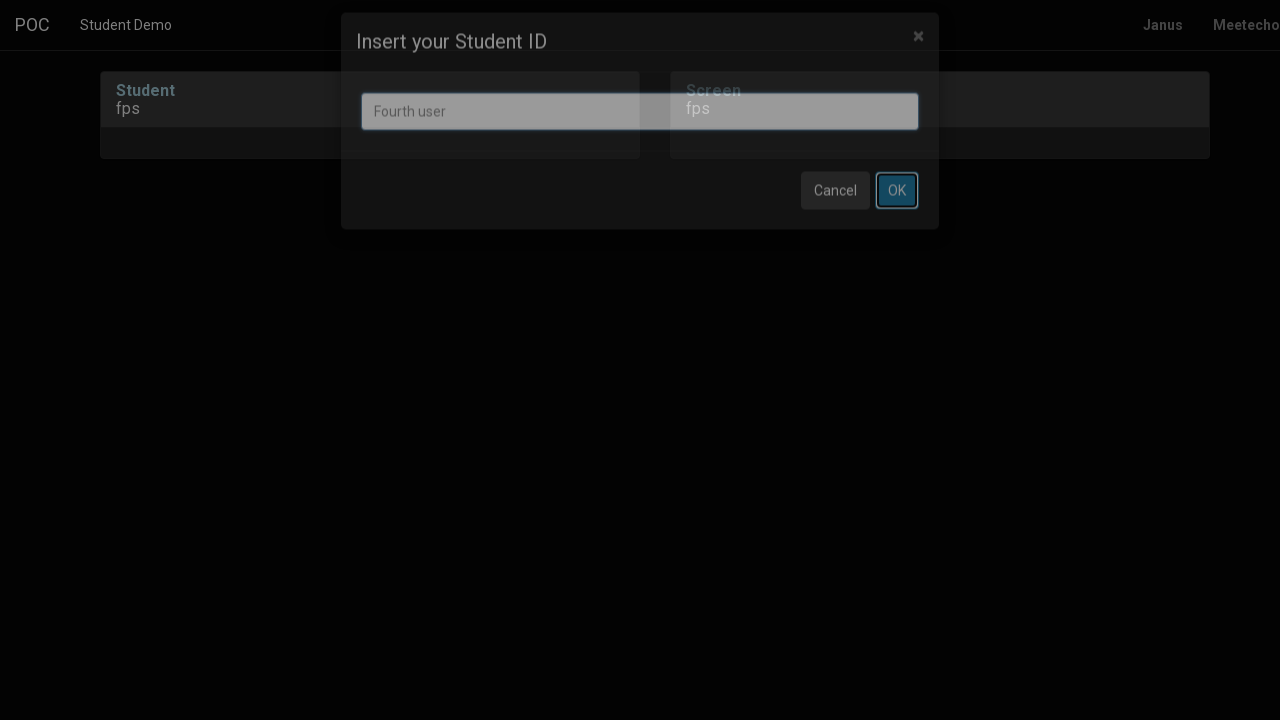

Waited 8 seconds for page to load after username submission
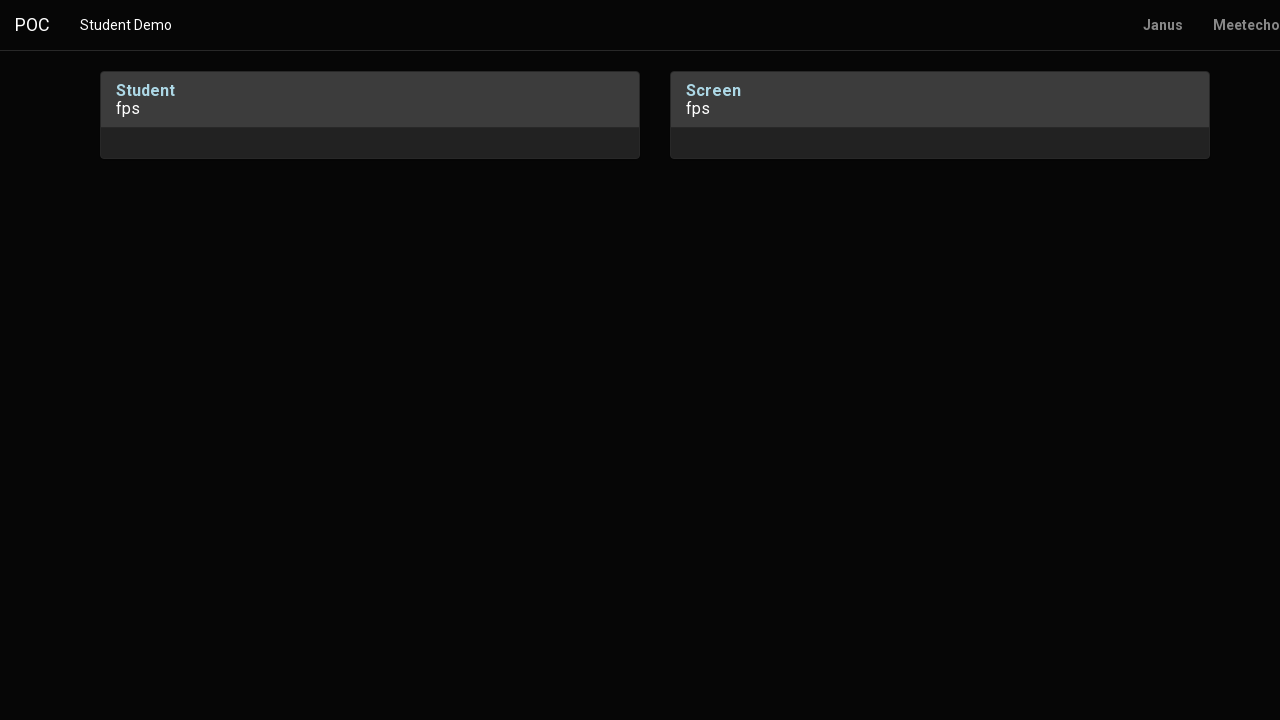

Pressed Tab to navigate
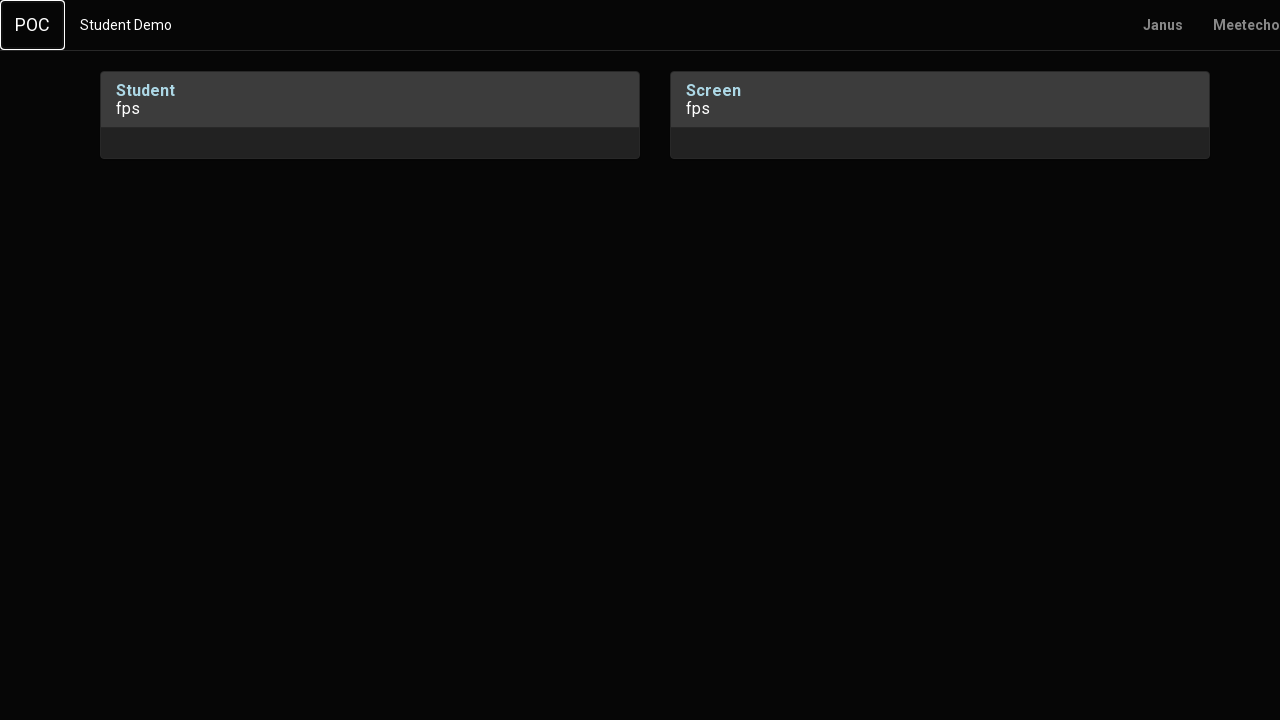

Waited 1 second after Tab press
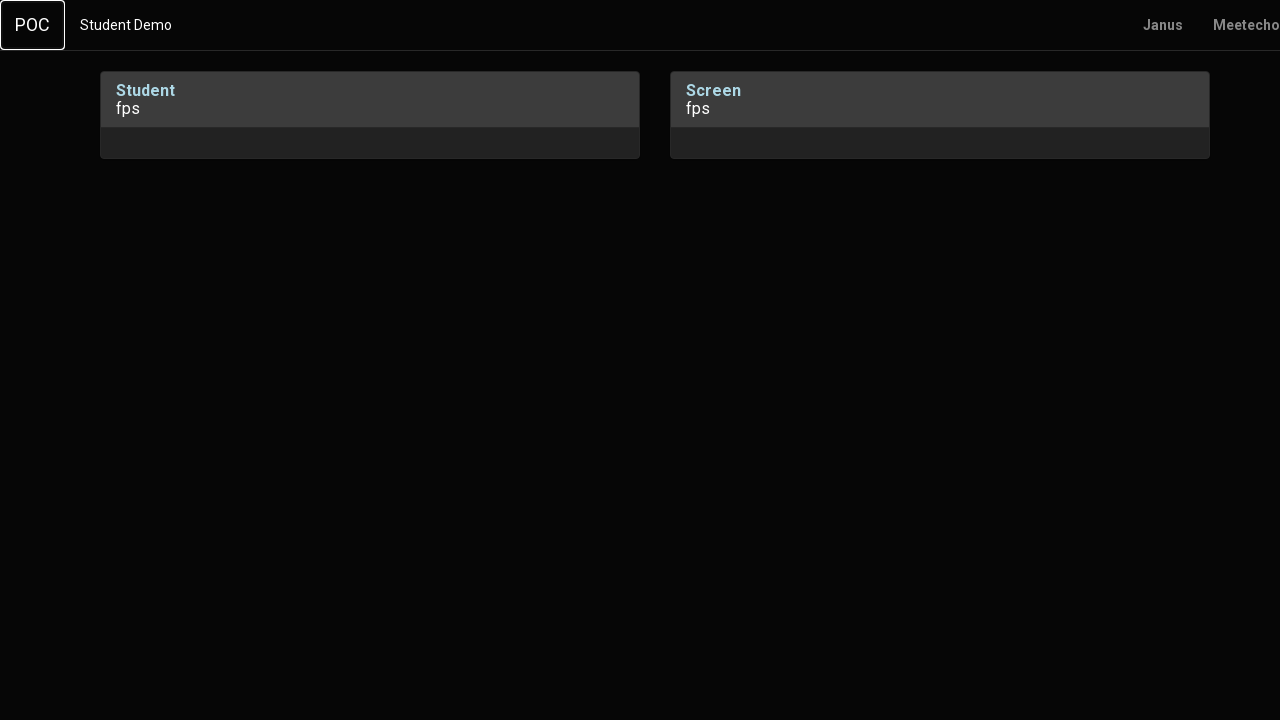

Pressed Enter to confirm selection
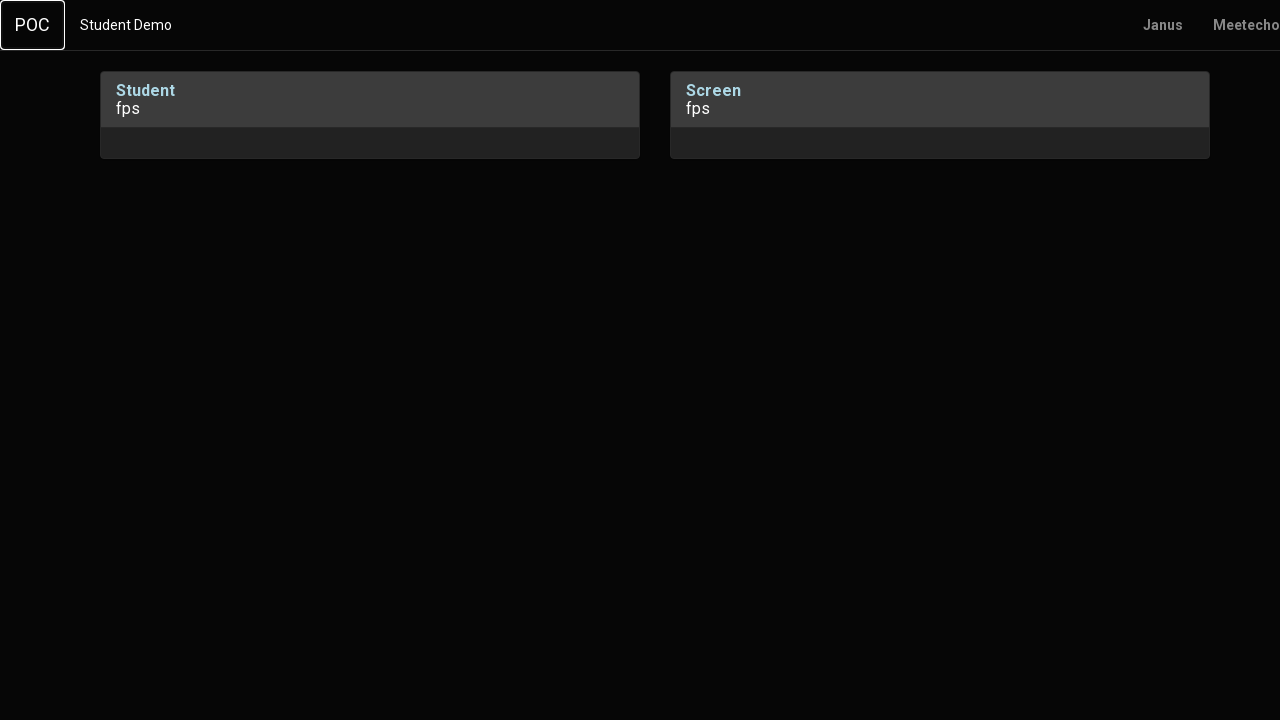

Waited 2 seconds after Enter press
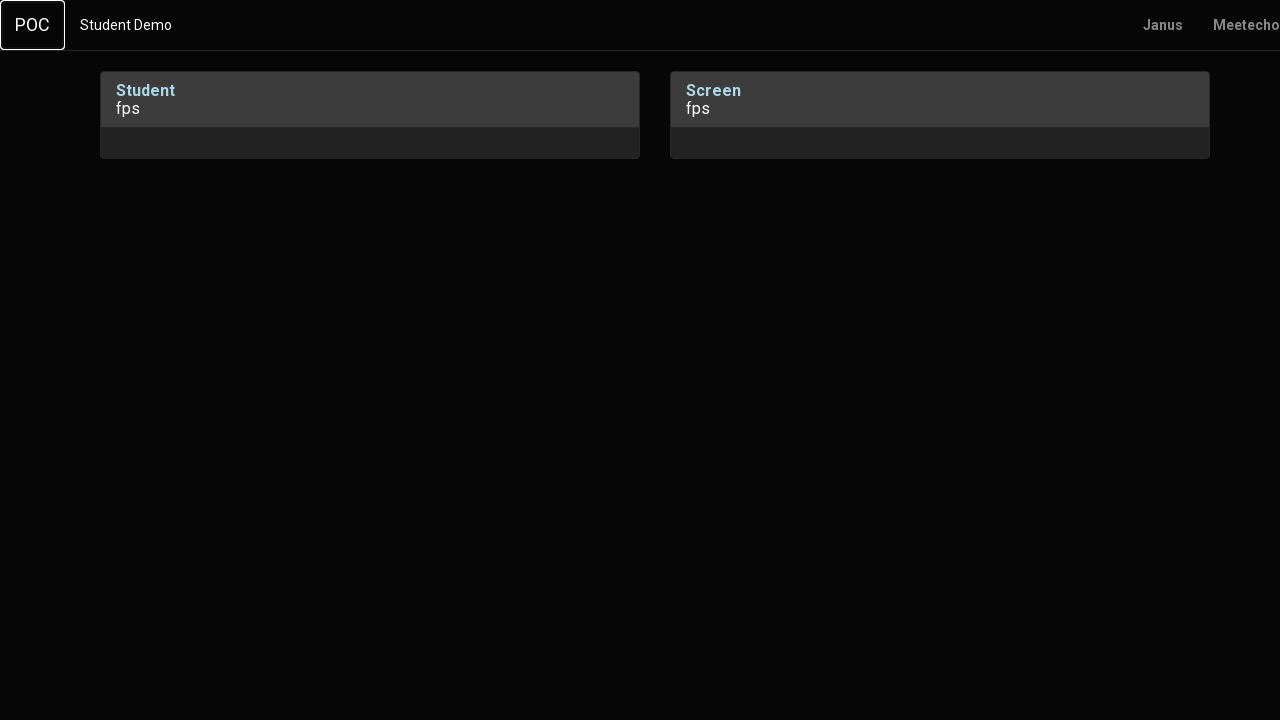

Pressed Tab to navigate further
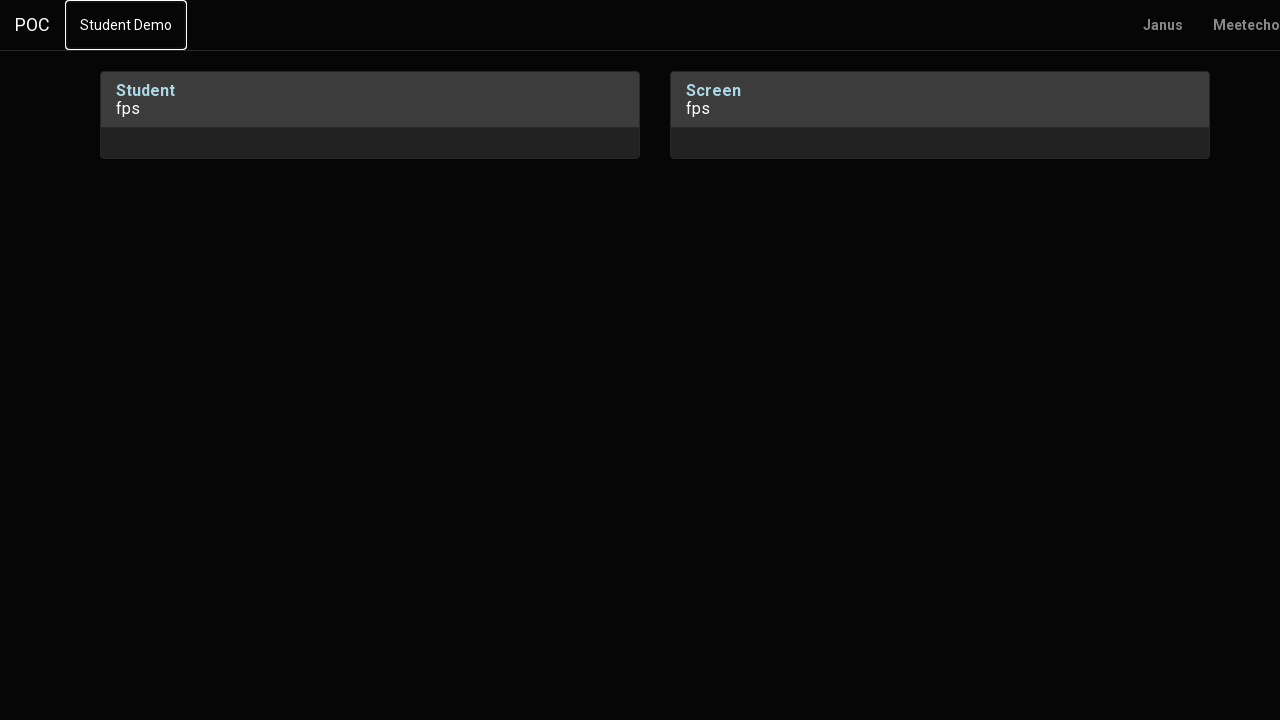

Waited 1 second after first Tab press
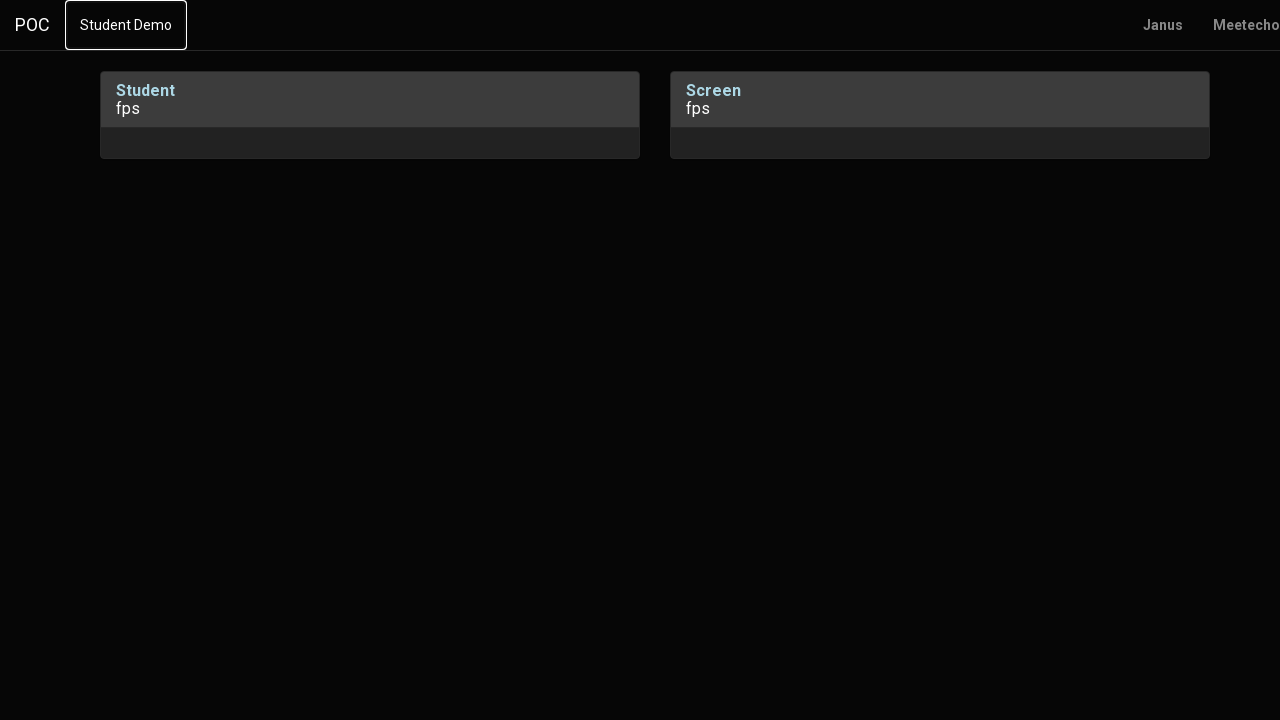

Pressed Tab again to navigate
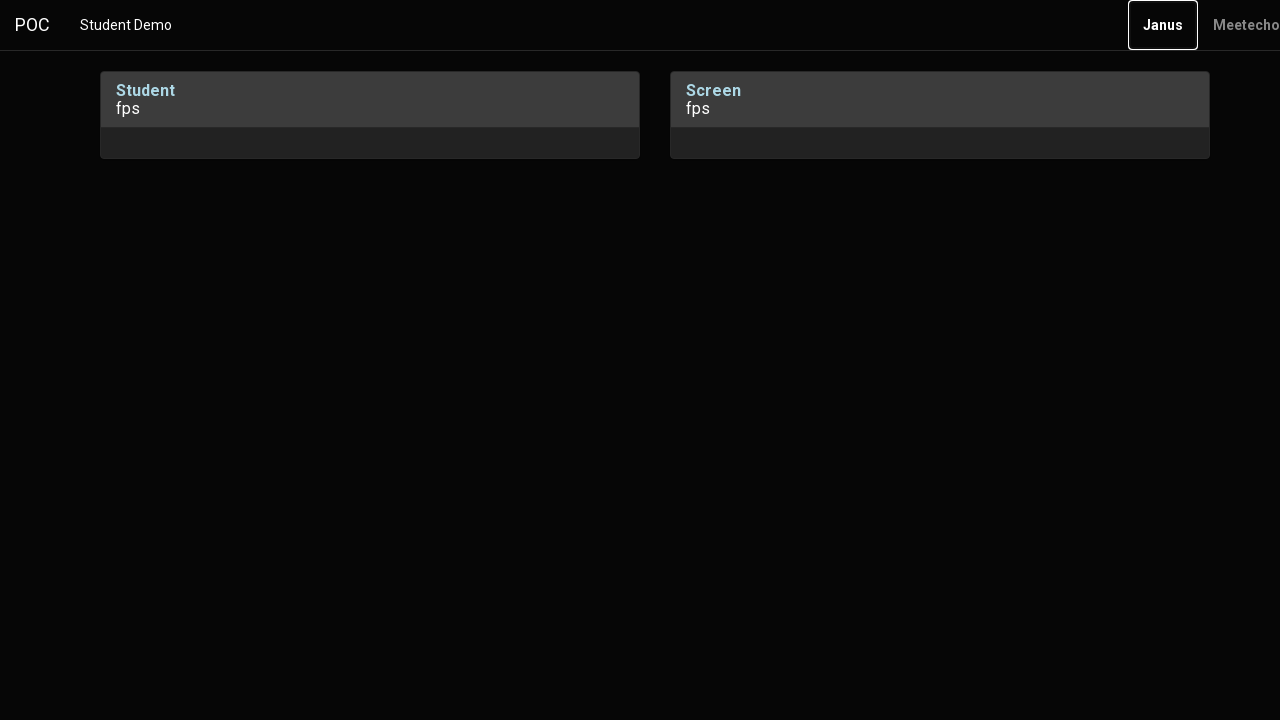

Waited 2 seconds after second Tab press
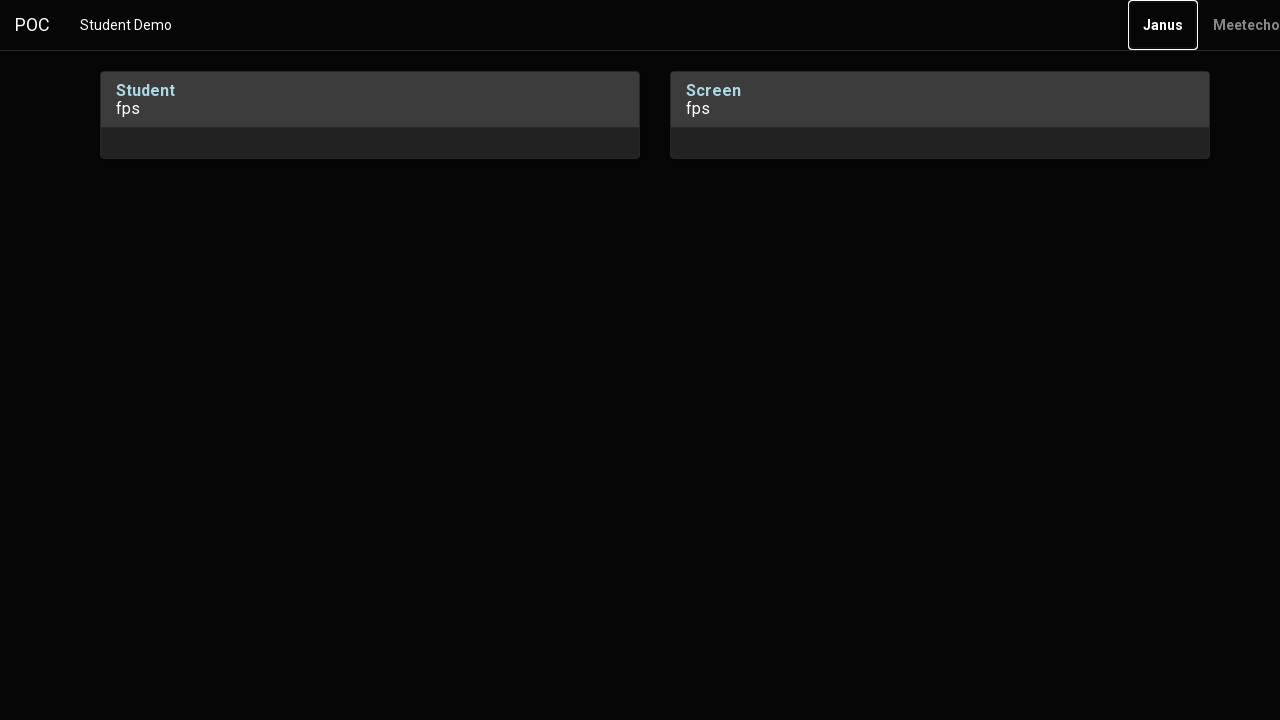

Pressed Enter to confirm final selection
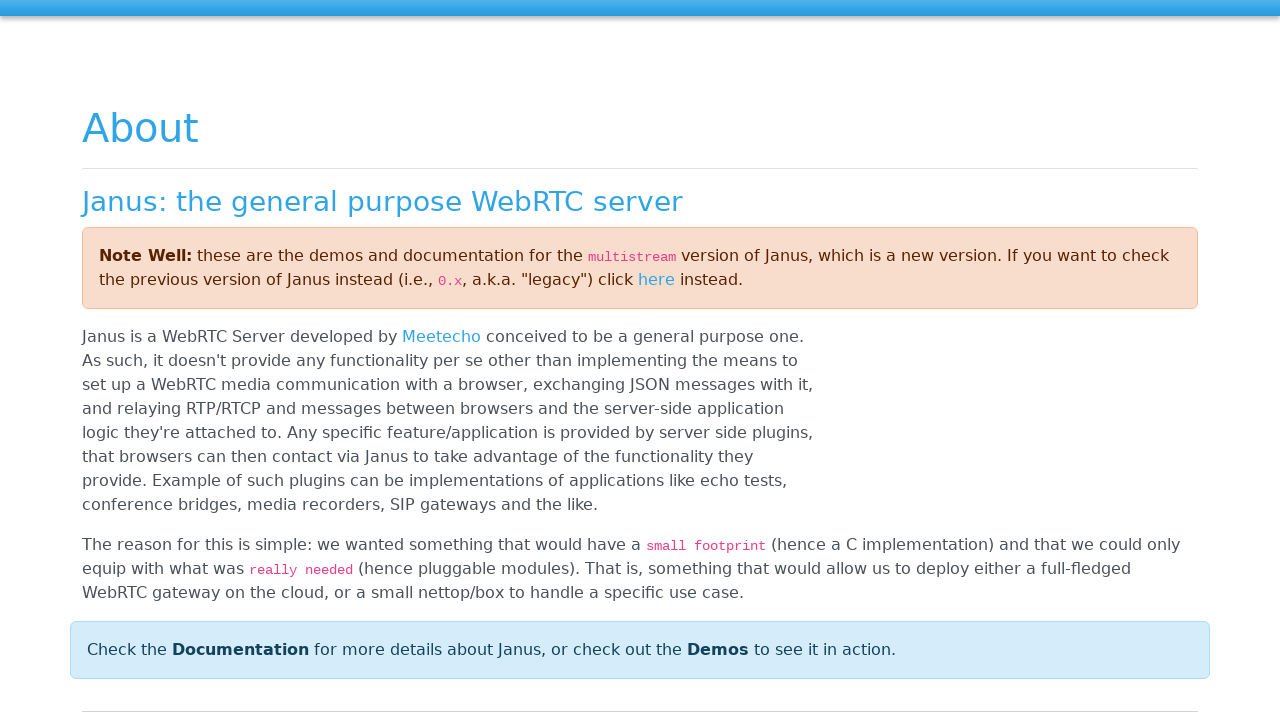

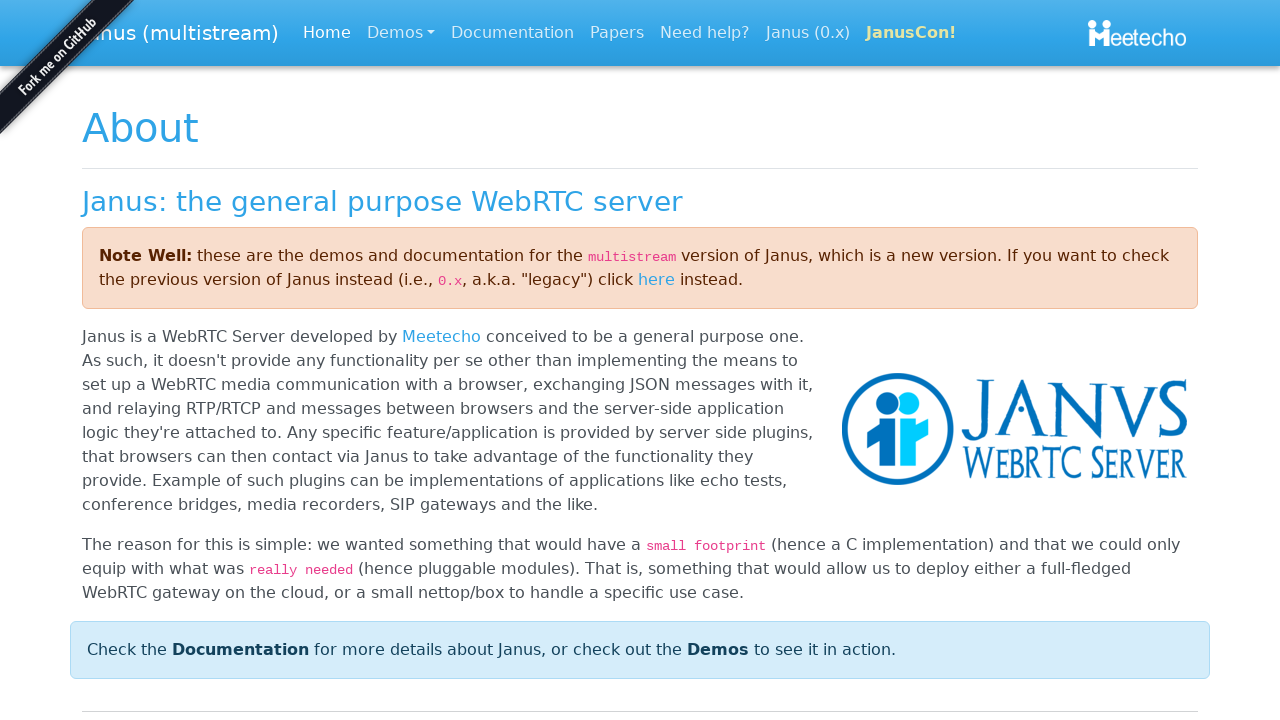